Fills out a Google Form with house listing data (address, price, and URL) and submits the form, then clicks to submit another response.

Starting URL: https://docs.google.com/forms/d/e/1FAIpQLSd10CiVPtgtcLDpABUKjYCzGnre43mEhKZWJKGXxZxErYigRg/viewform?usp=sf_link

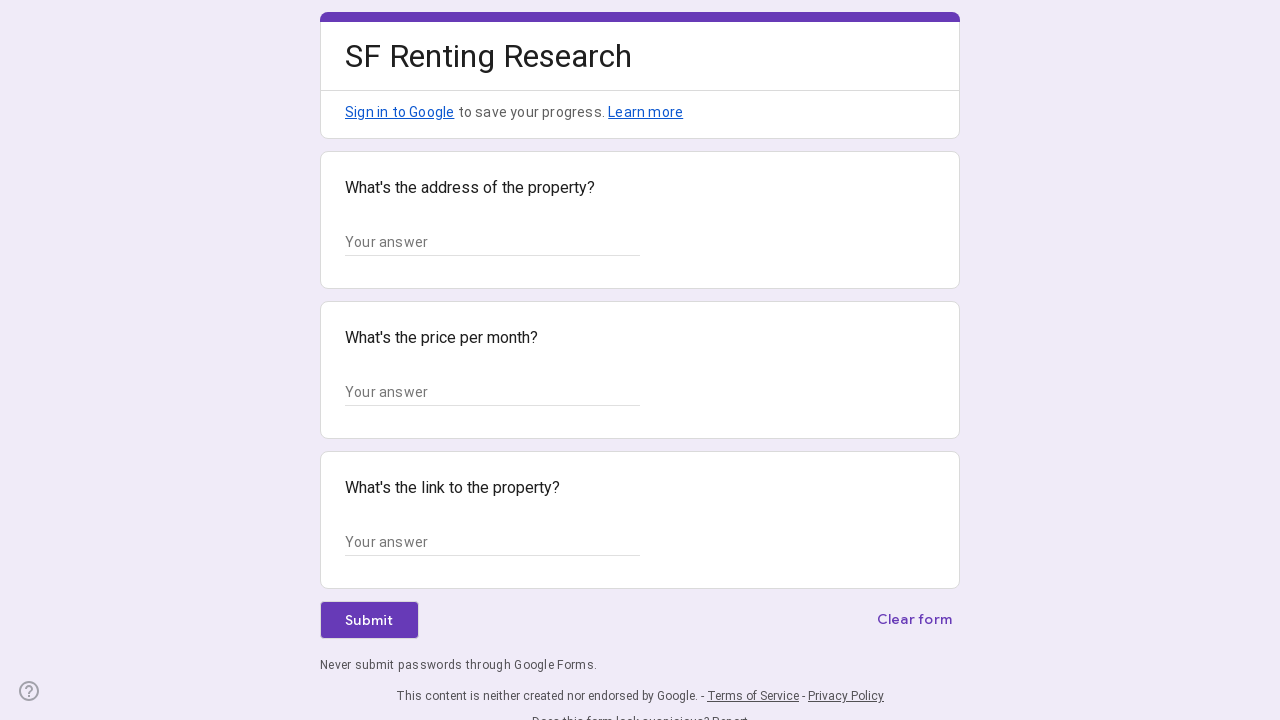

Address input field loaded
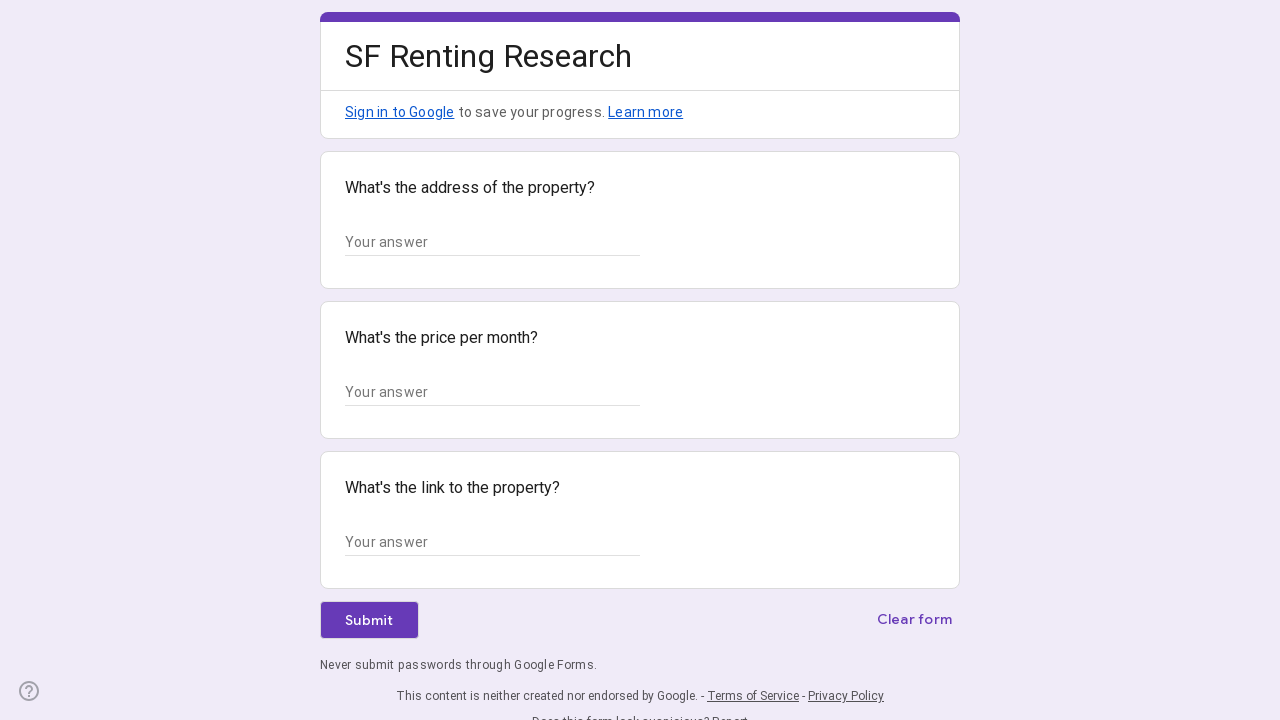

Filled address field with '123 Oak Street, Springfield, IL 62701'
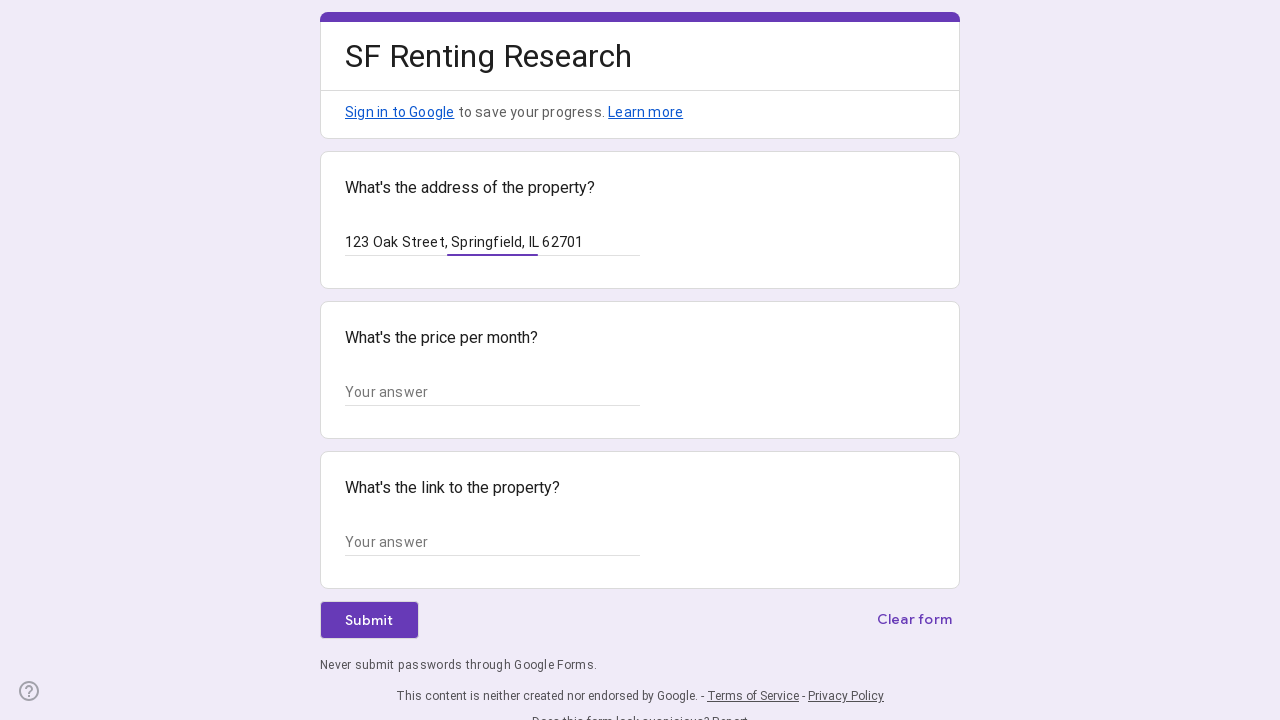

Price input field loaded
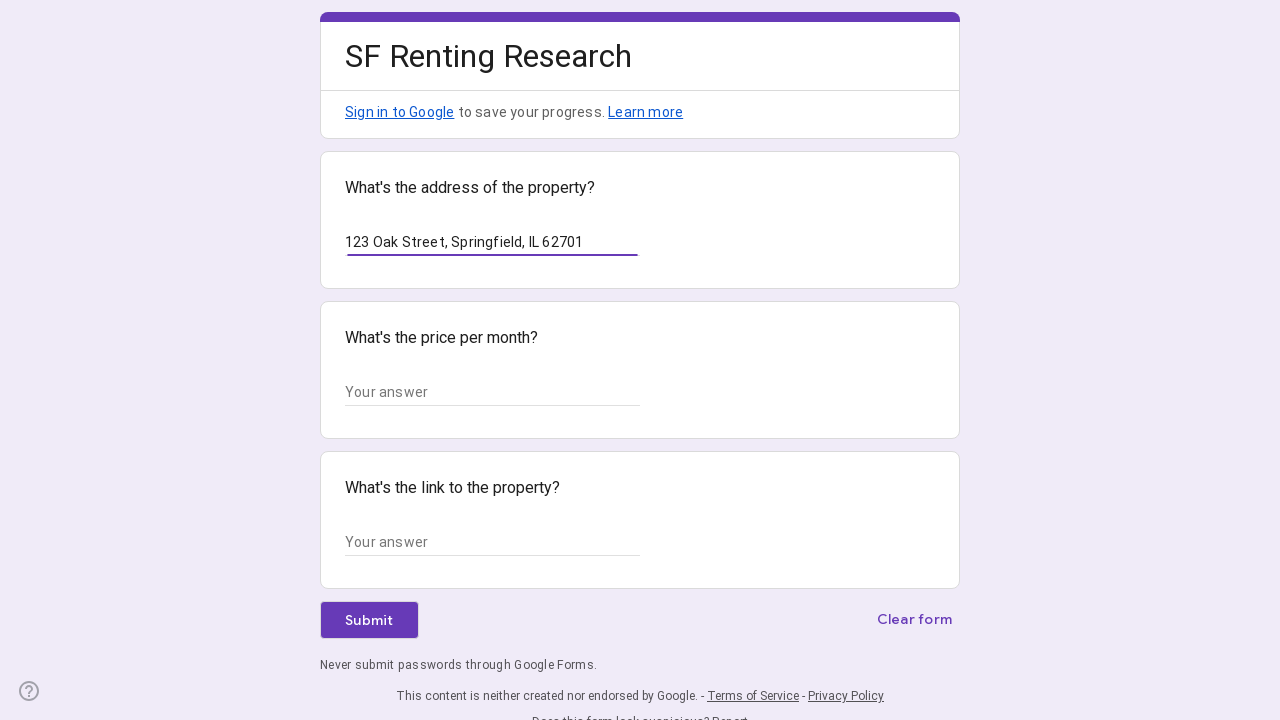

Filled price field with '$1,250/month'
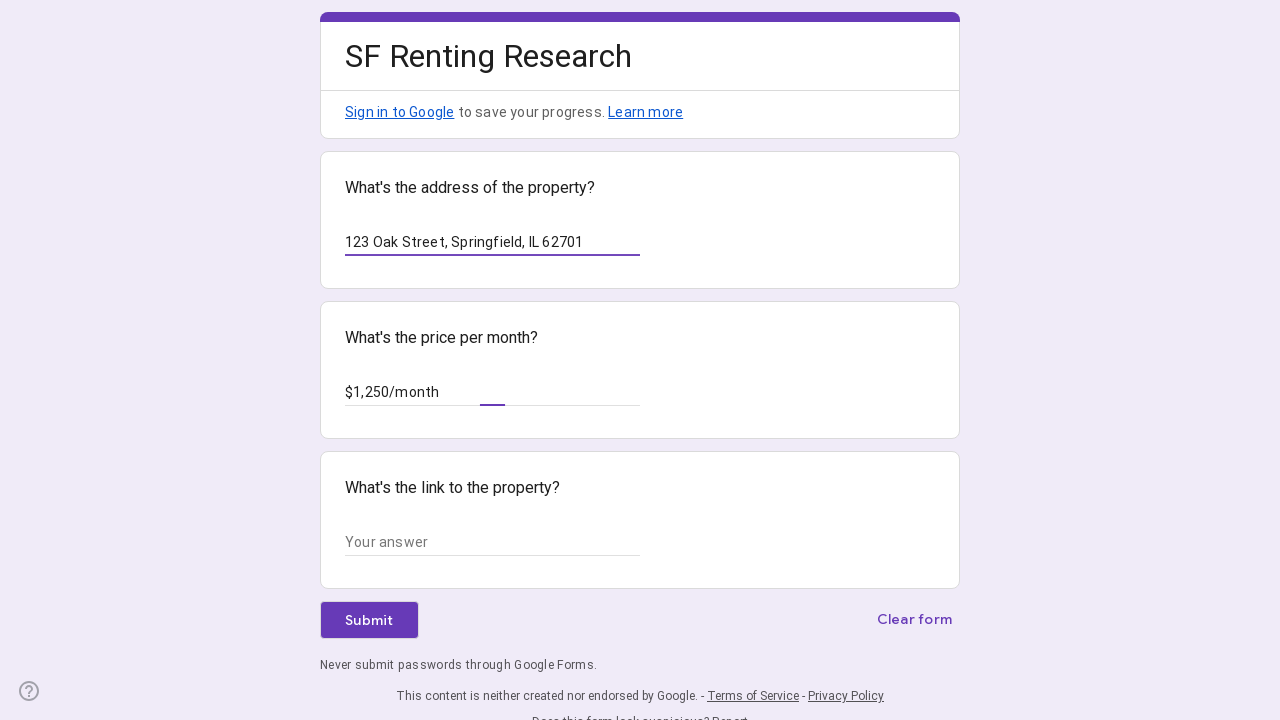

URL input field loaded
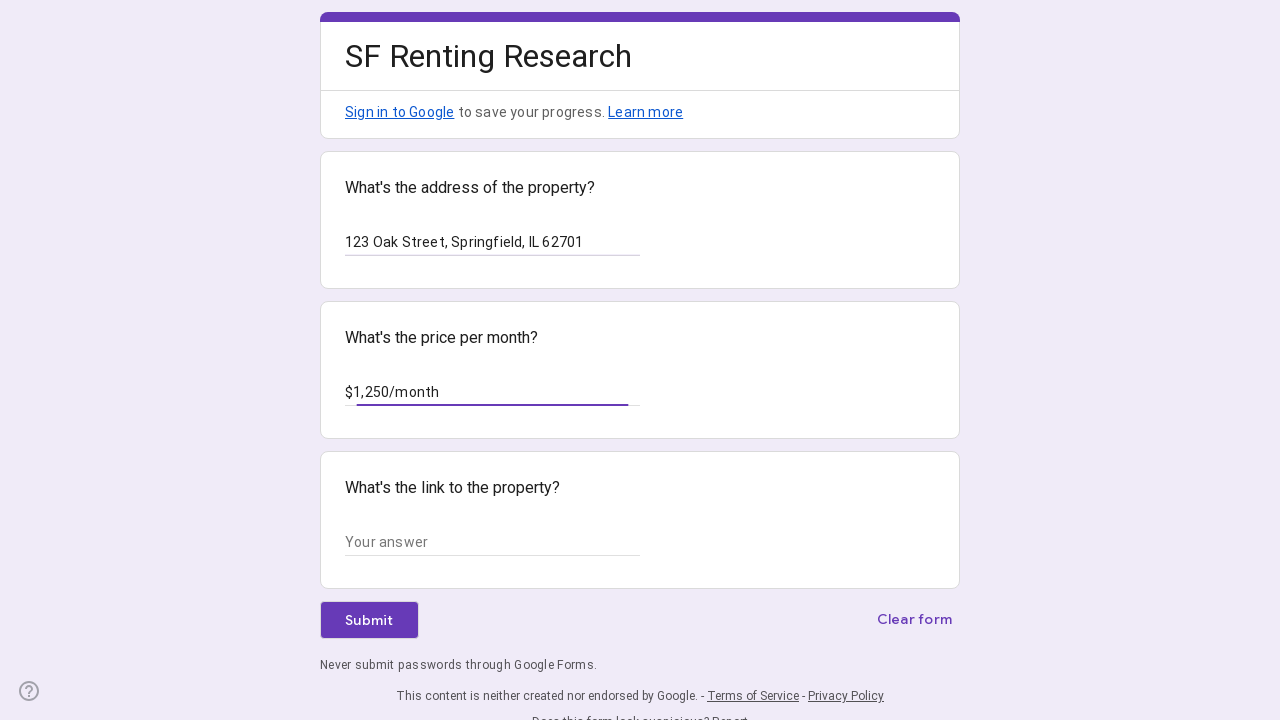

Filled URL field with 'https://example.com/listing/12345'
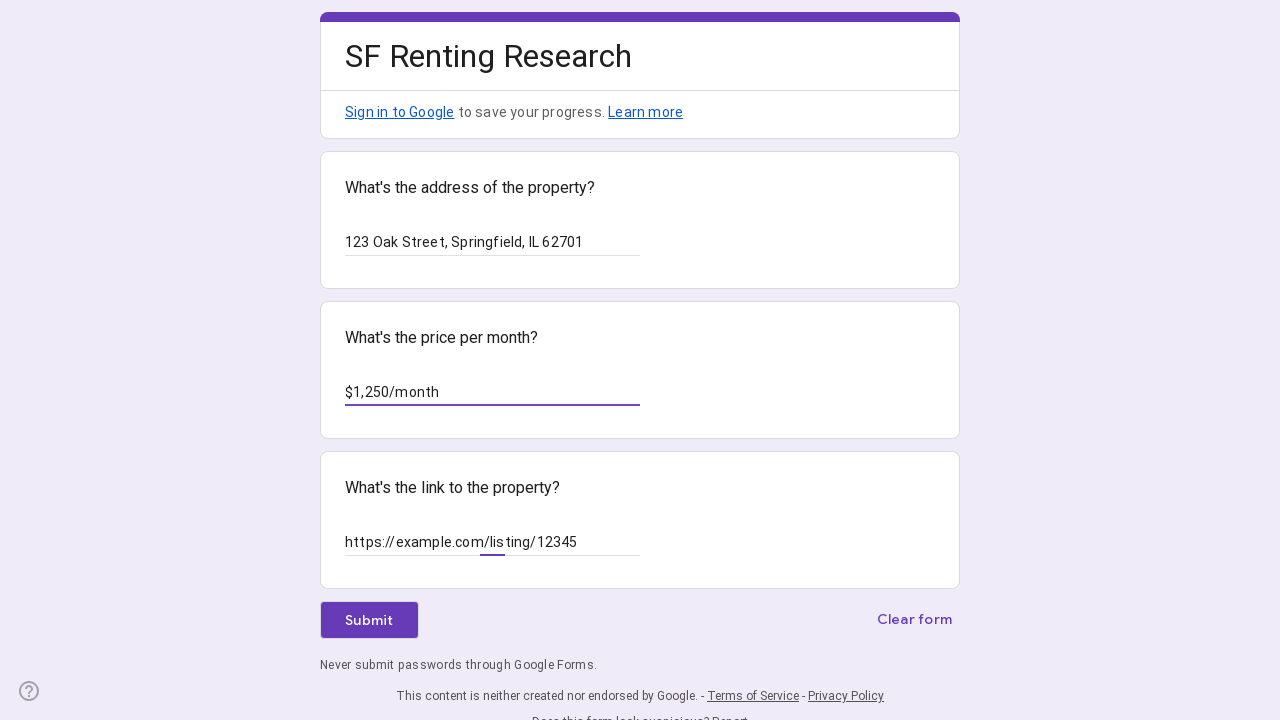

Submit button located
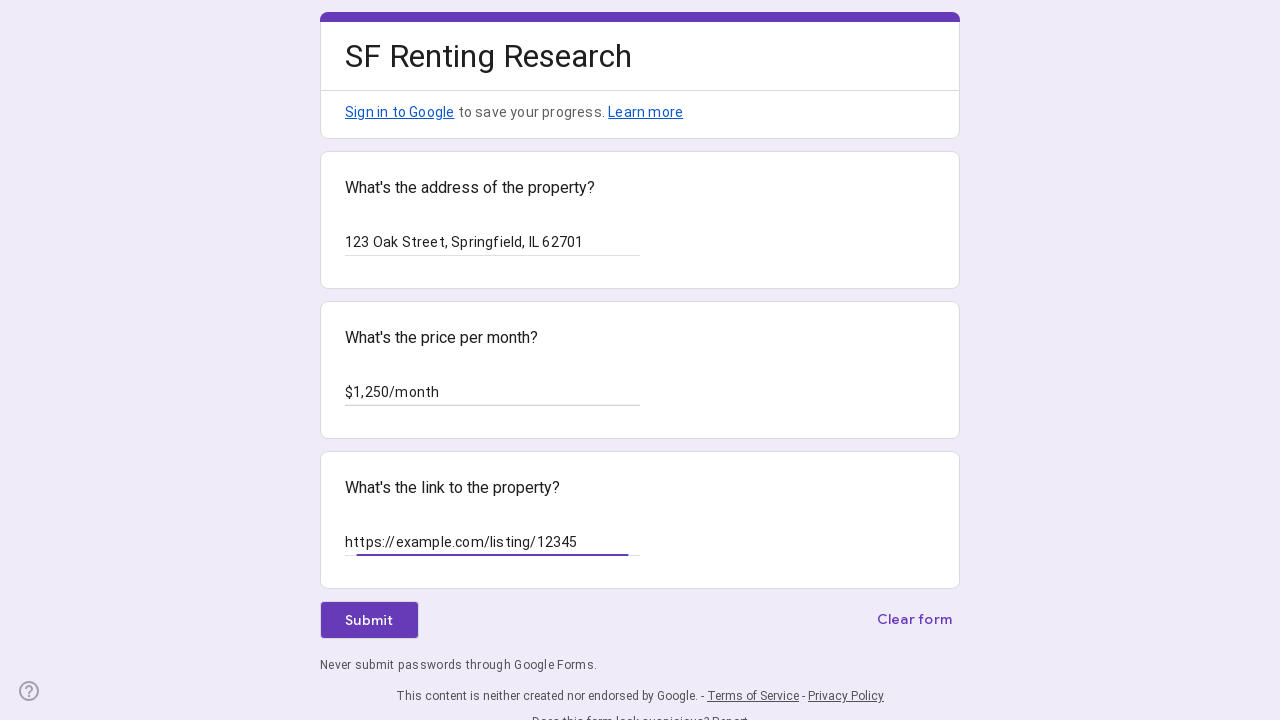

Clicked submit button to submit form
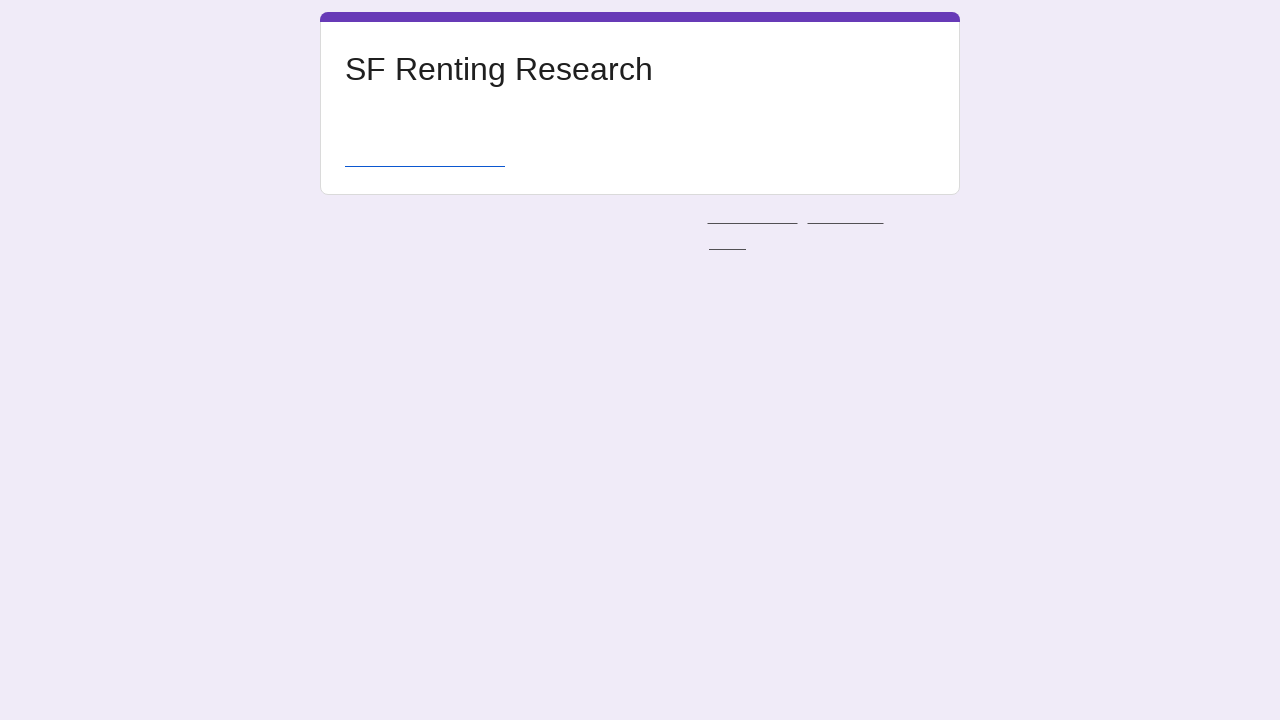

Form submission confirmation loaded
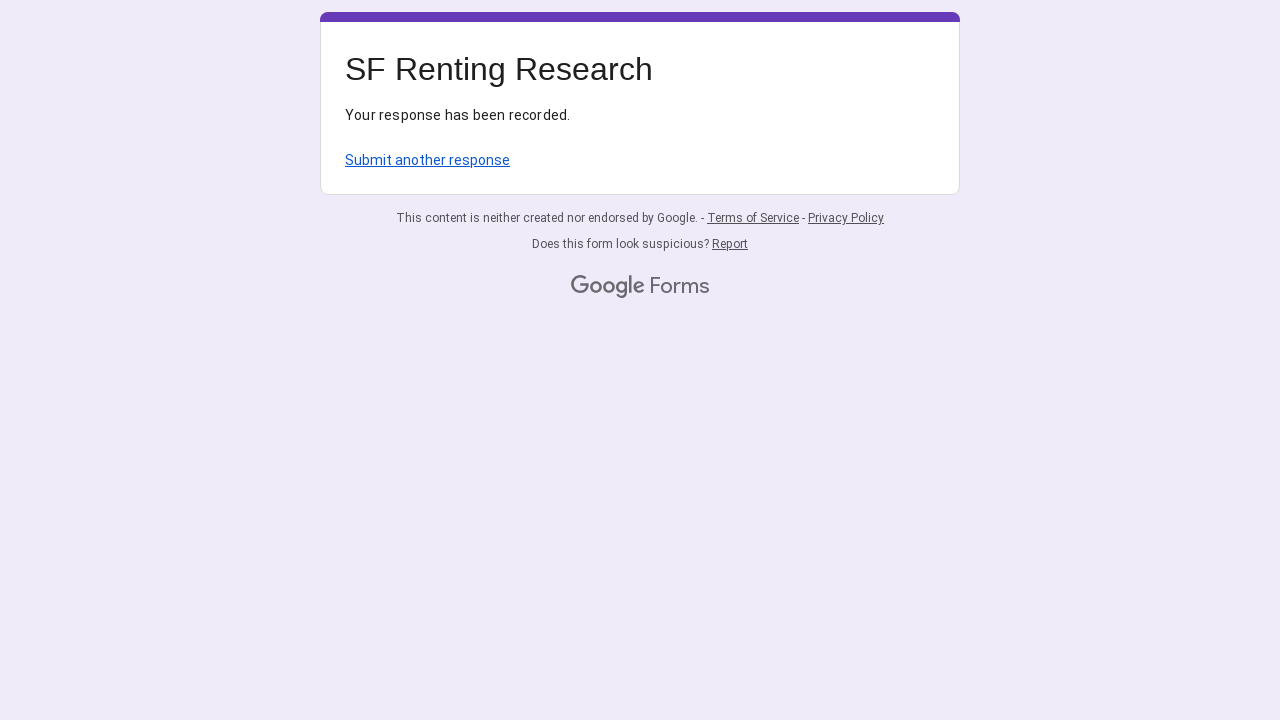

Clicked 'Submit another response' link at (428, 160) on xpath=//div[1]/div[2]/div[1]/div/div[4]/a
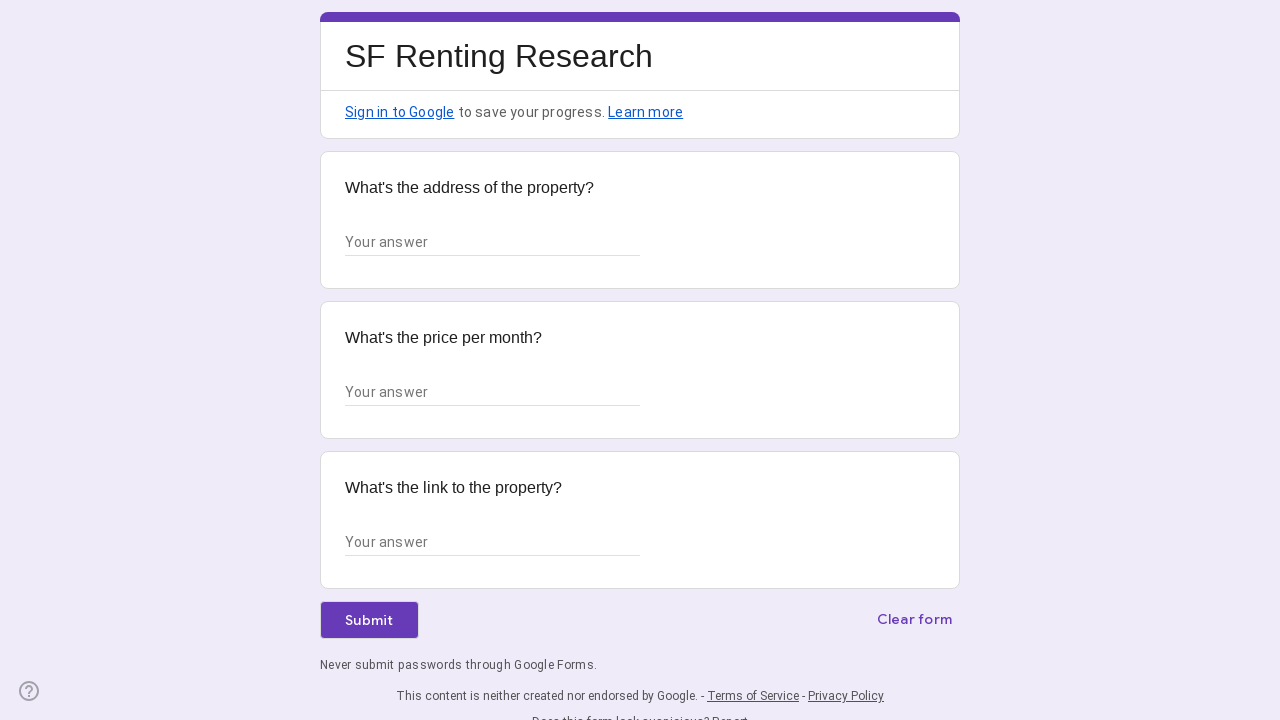

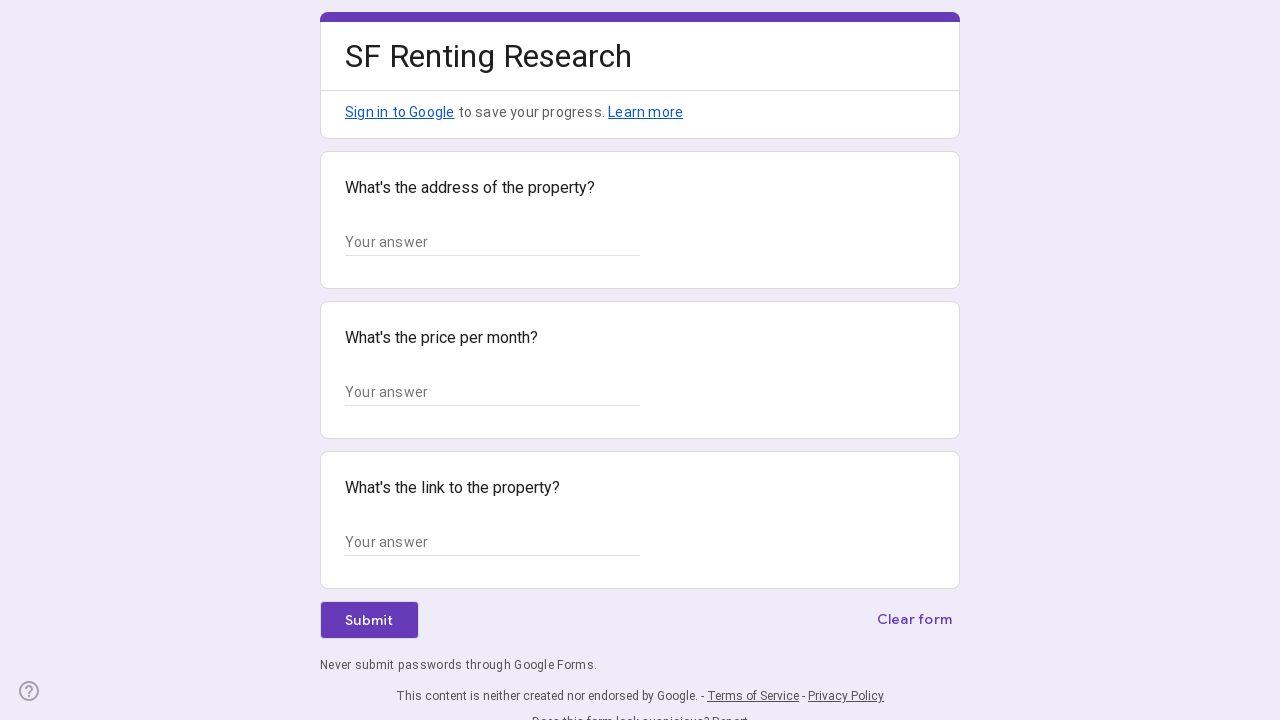